Clicks alert button and accepts the JavaScript alert dialog

Starting URL: https://antoniotrindade.com.br/treinoautomacao/elementsweb.html

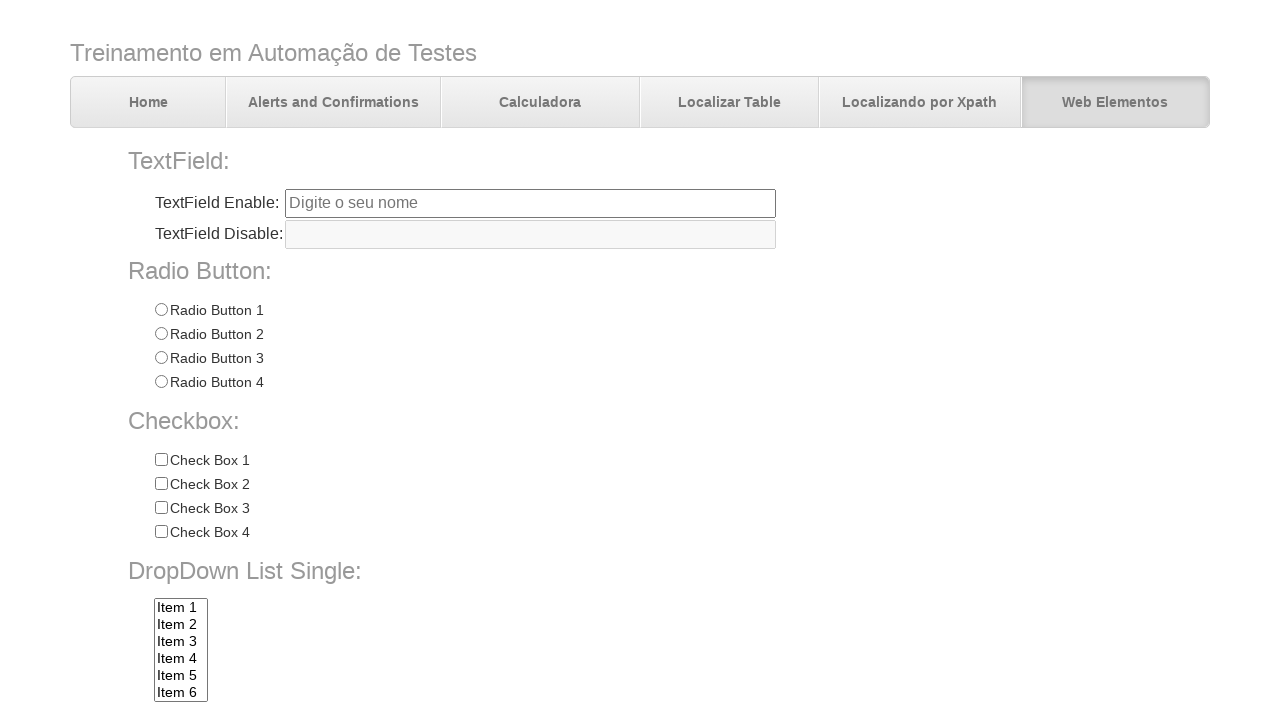

Set up dialog handler to accept JavaScript alerts
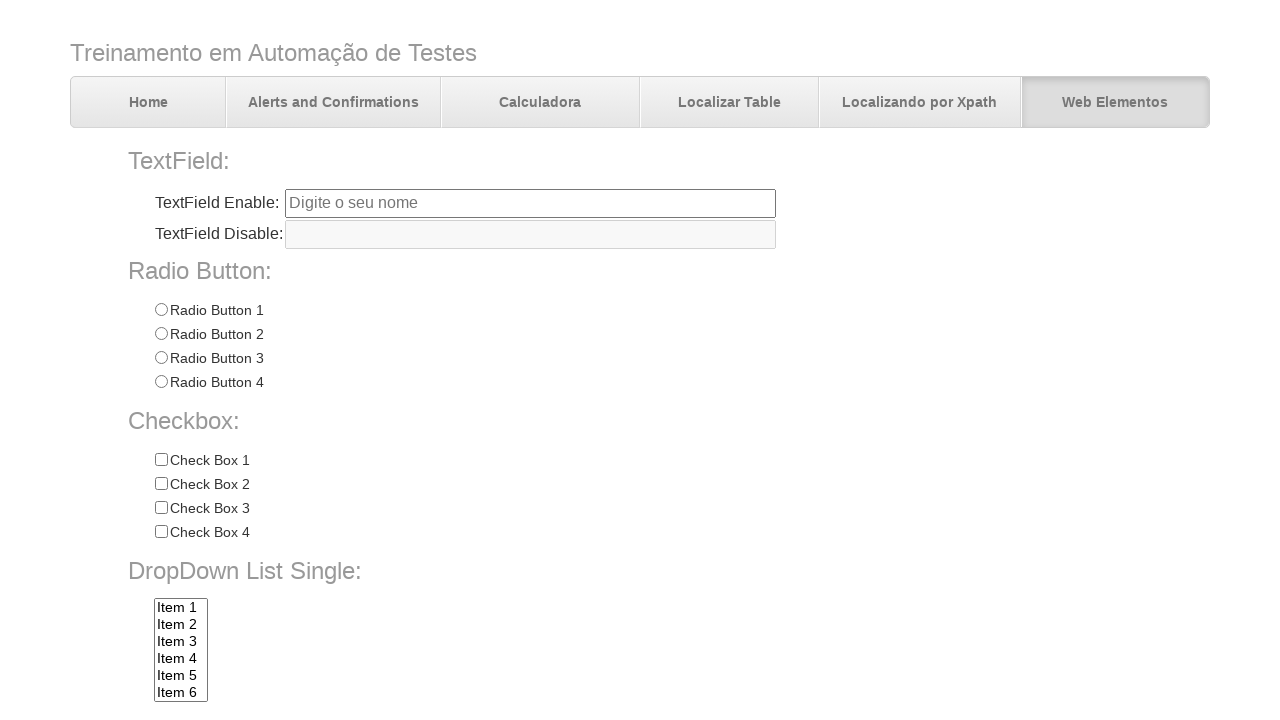

Clicked alert button at (366, 644) on input[name='alertbtn']
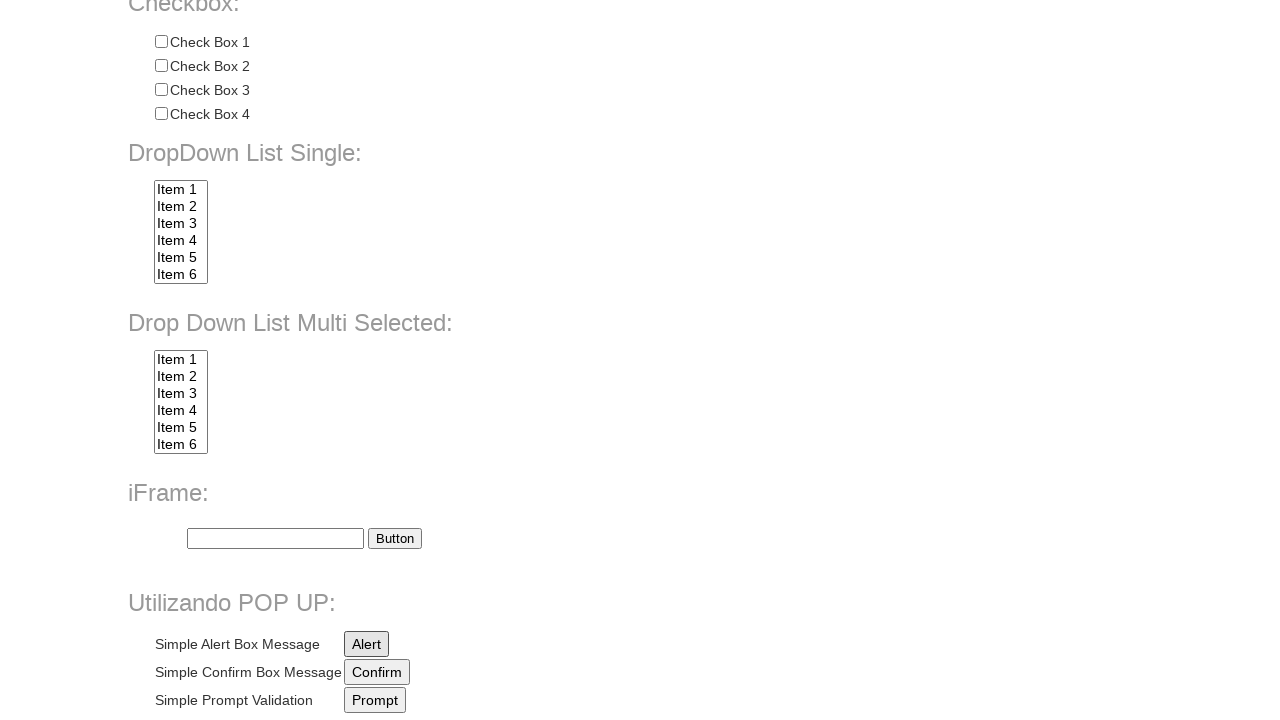

Waited for dialog to be handled
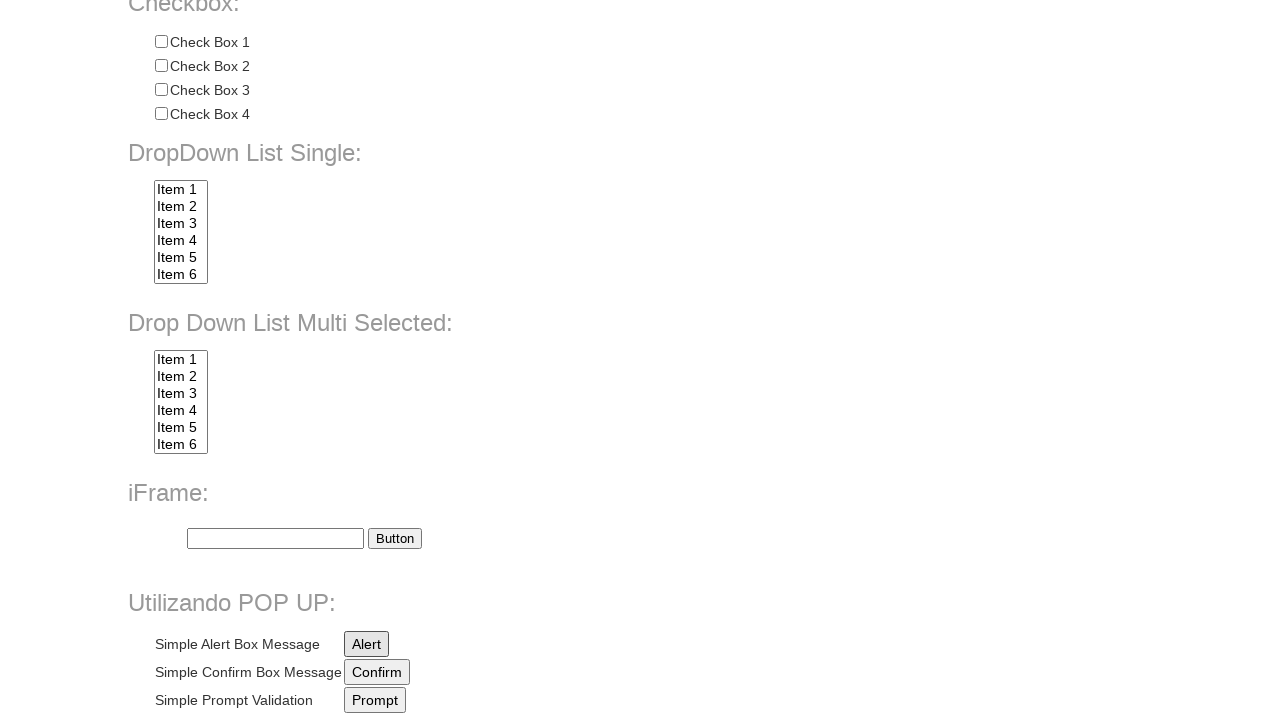

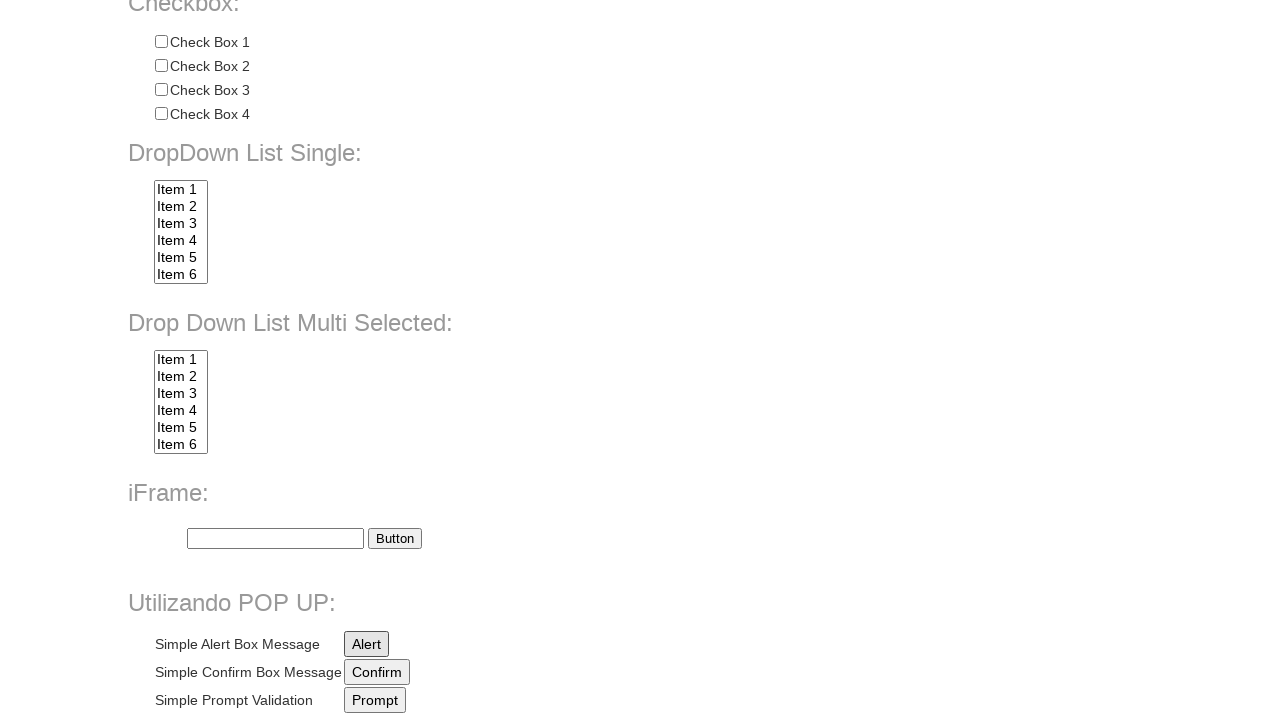